Navigates to a form page and scrolls to the last name input field to ensure it's visible

Starting URL: https://www.hyrtutorials.com/p/add-padding-to-containers.html

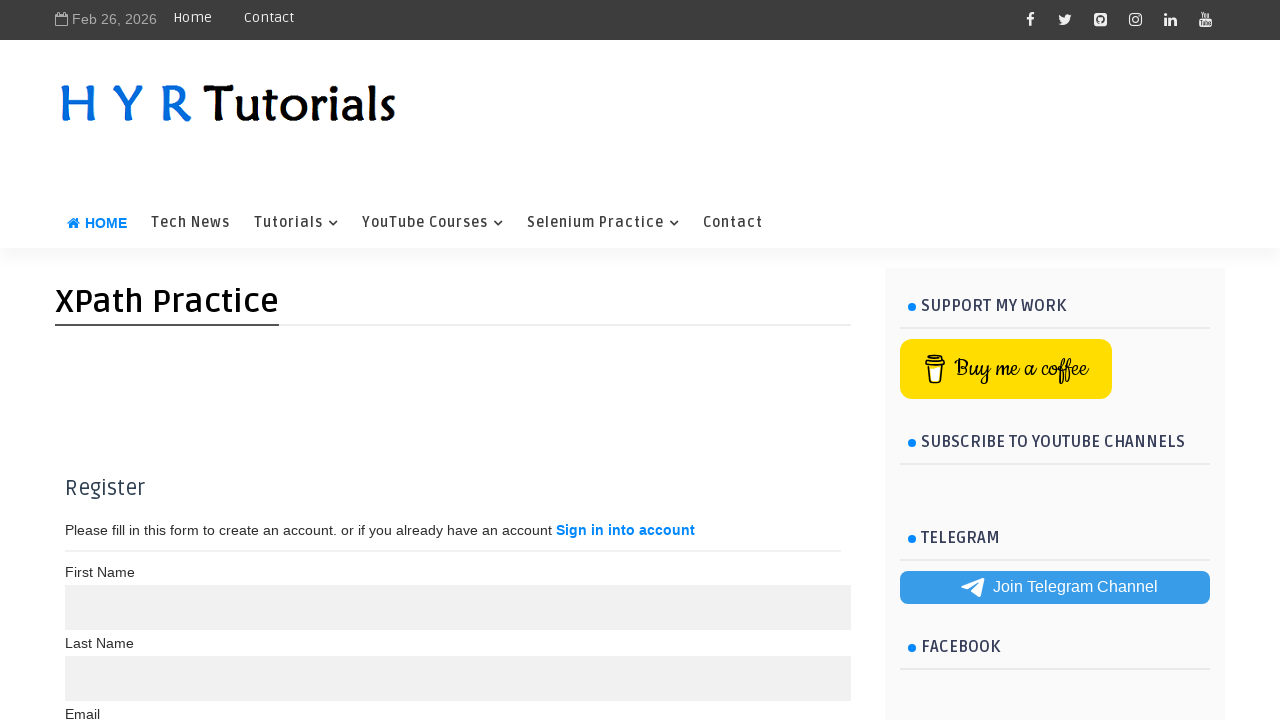

Located last name input field using XPath
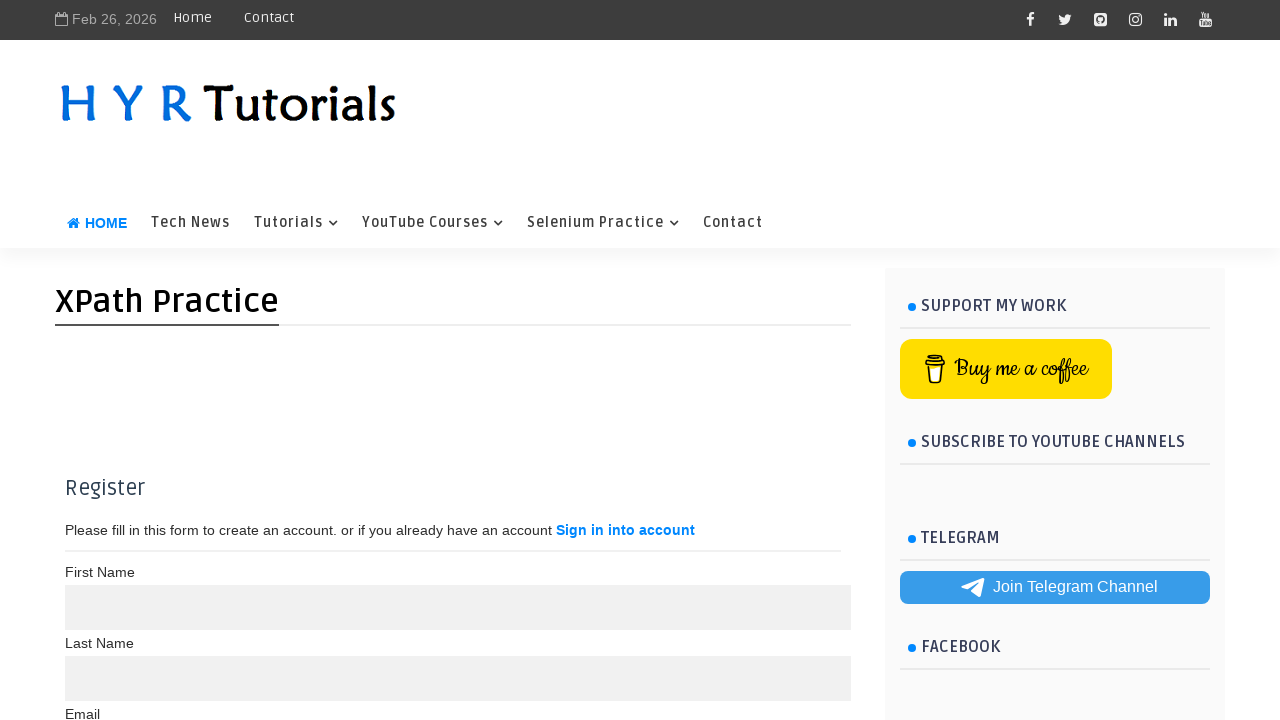

Scrolled last name field into view
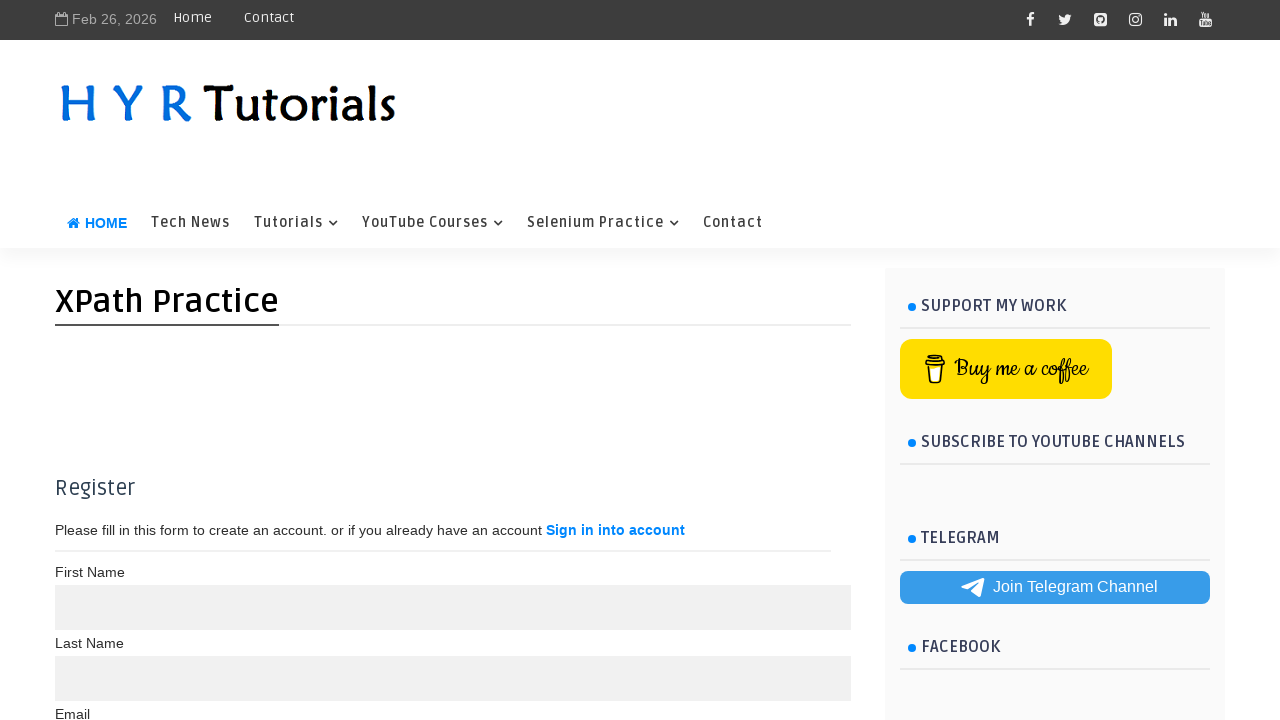

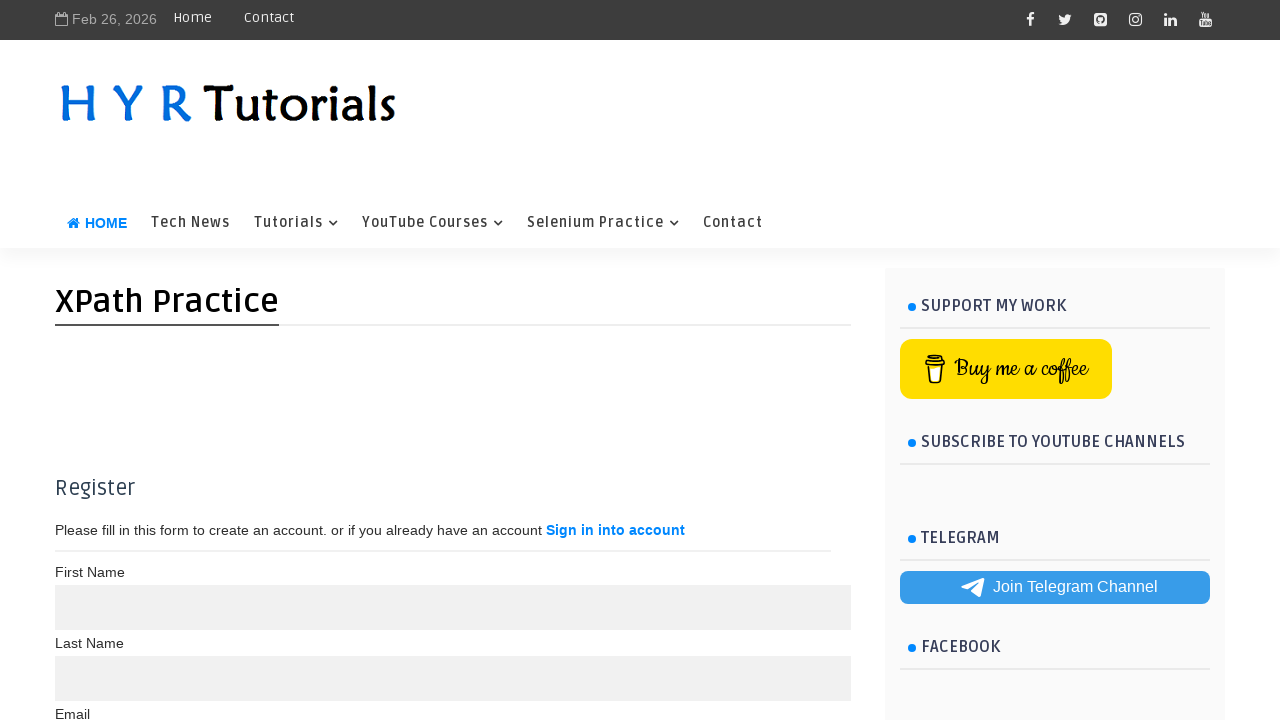